Tests alert handling functionality by triggering an alert, accepting it, and then interacting with a checkbox on the practice page

Starting URL: https://www.letskodeit.com/practice

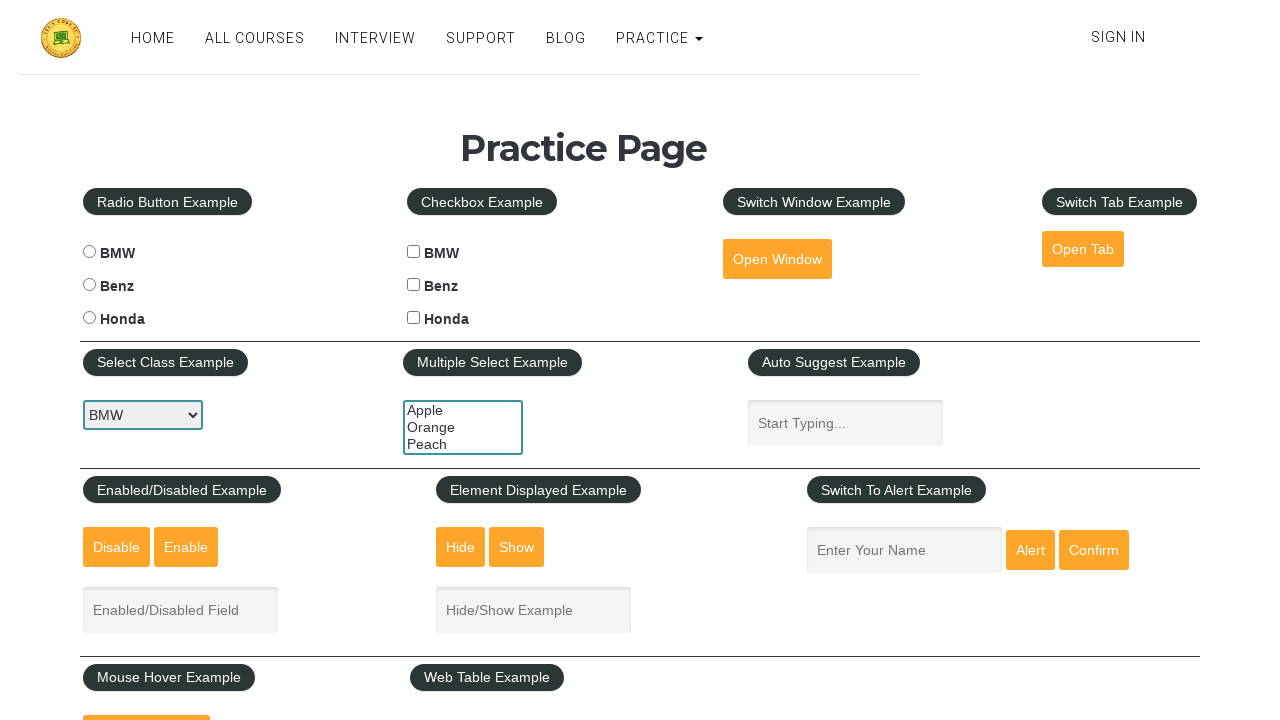

Clicked alert button to trigger alert at (1030, 550) on #alertbtn
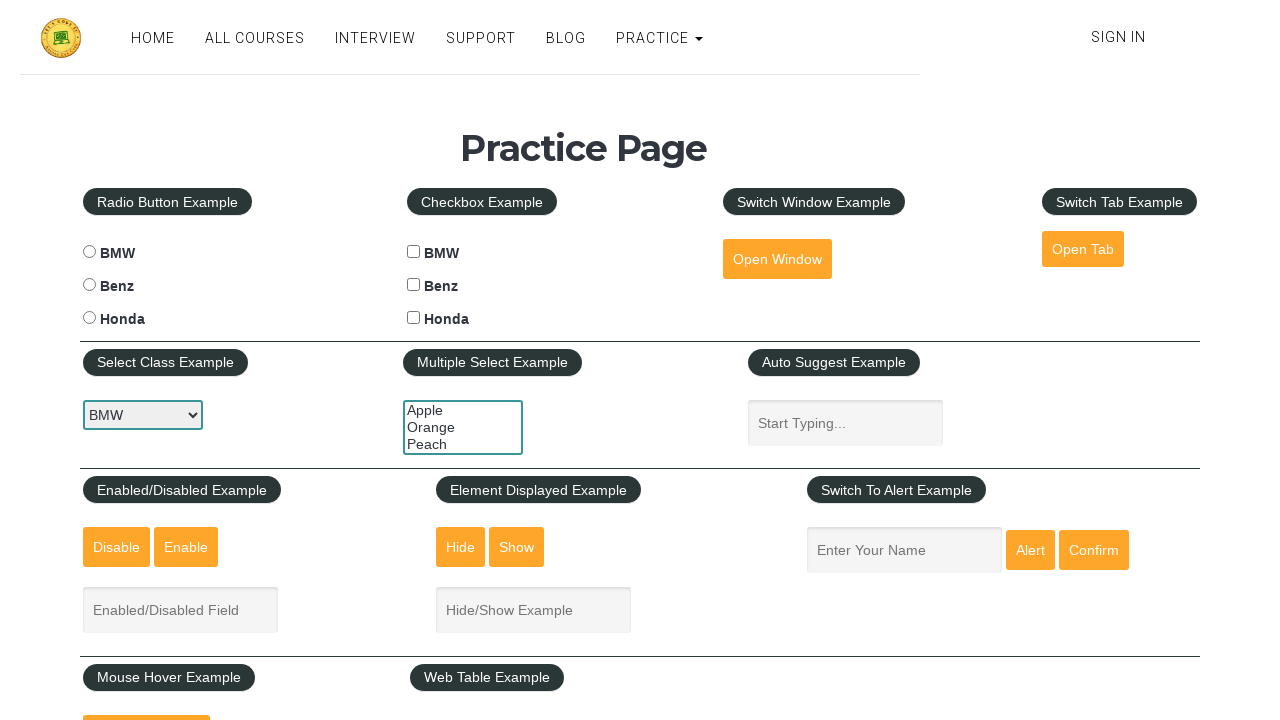

Set up dialog handler to accept alert
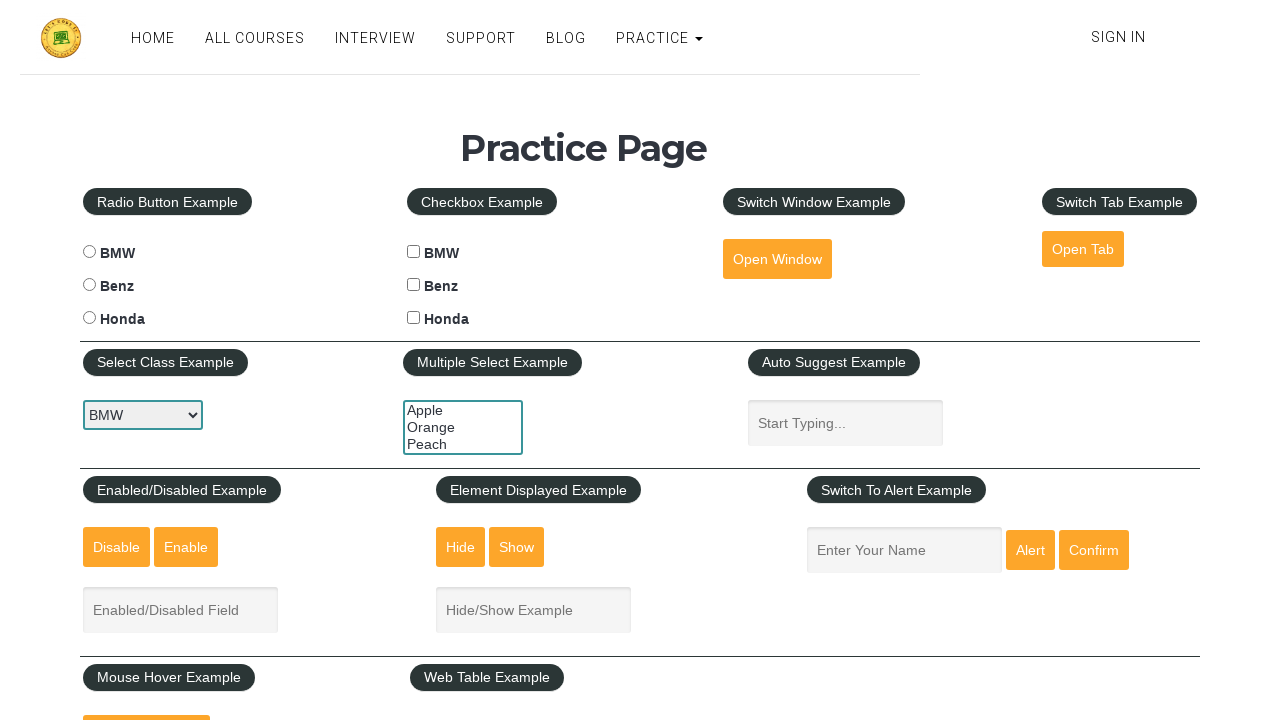

Clicked BMW checkbox at (414, 252) on #bmwcheck
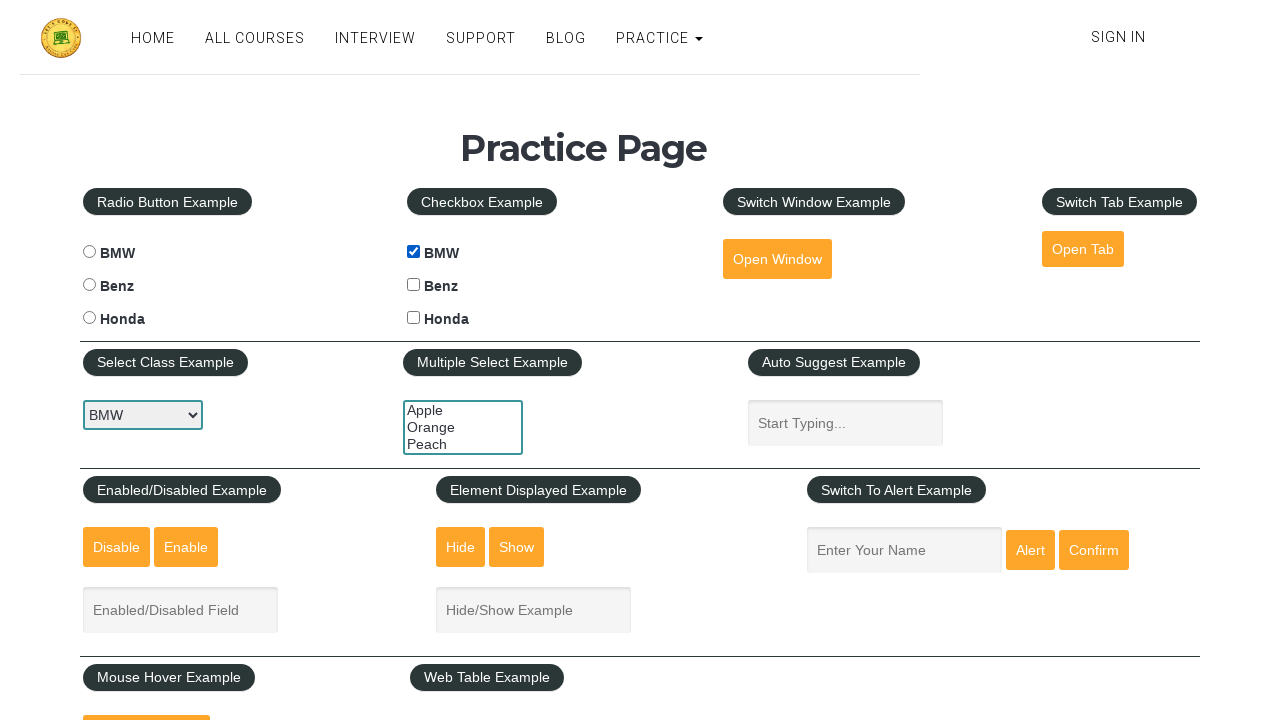

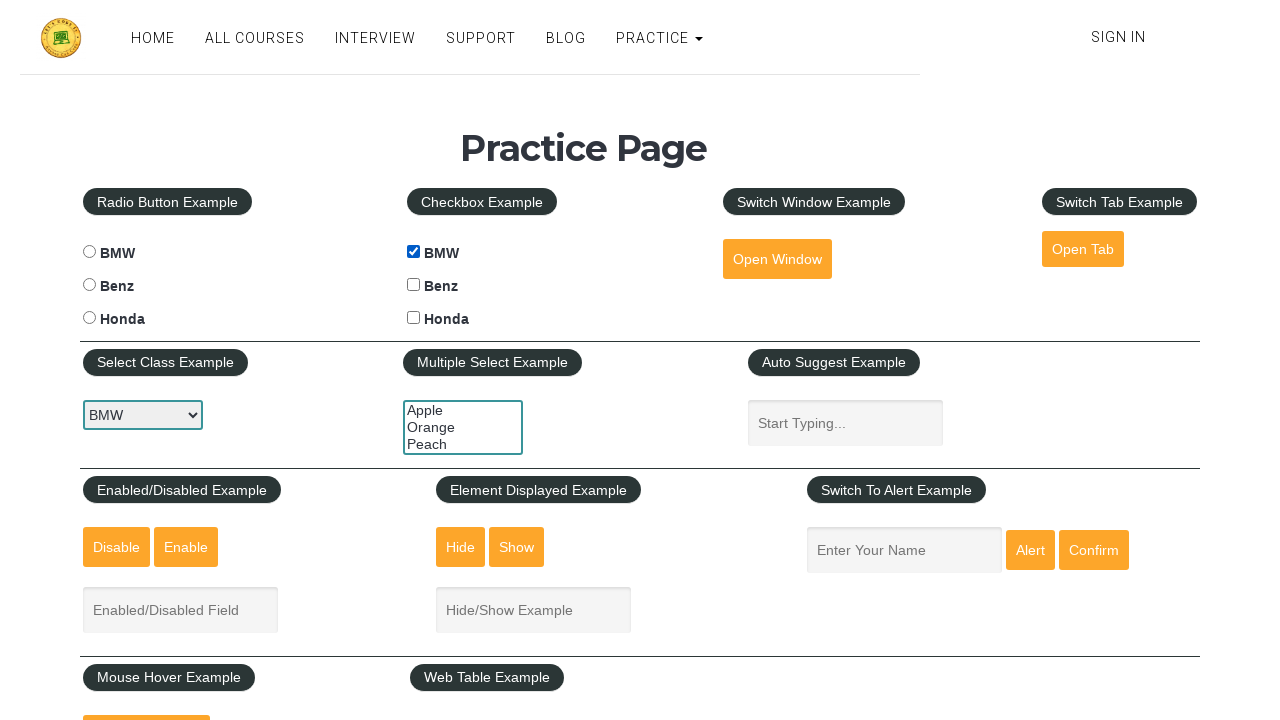